Tests keyboard interactions by typing text into an input field, selecting a portion of text using Shift+Arrow keys, deleting the selection with Backspace, and then typing additional text with a delay.

Starting URL: https://the-internet.herokuapp.com/key_presses

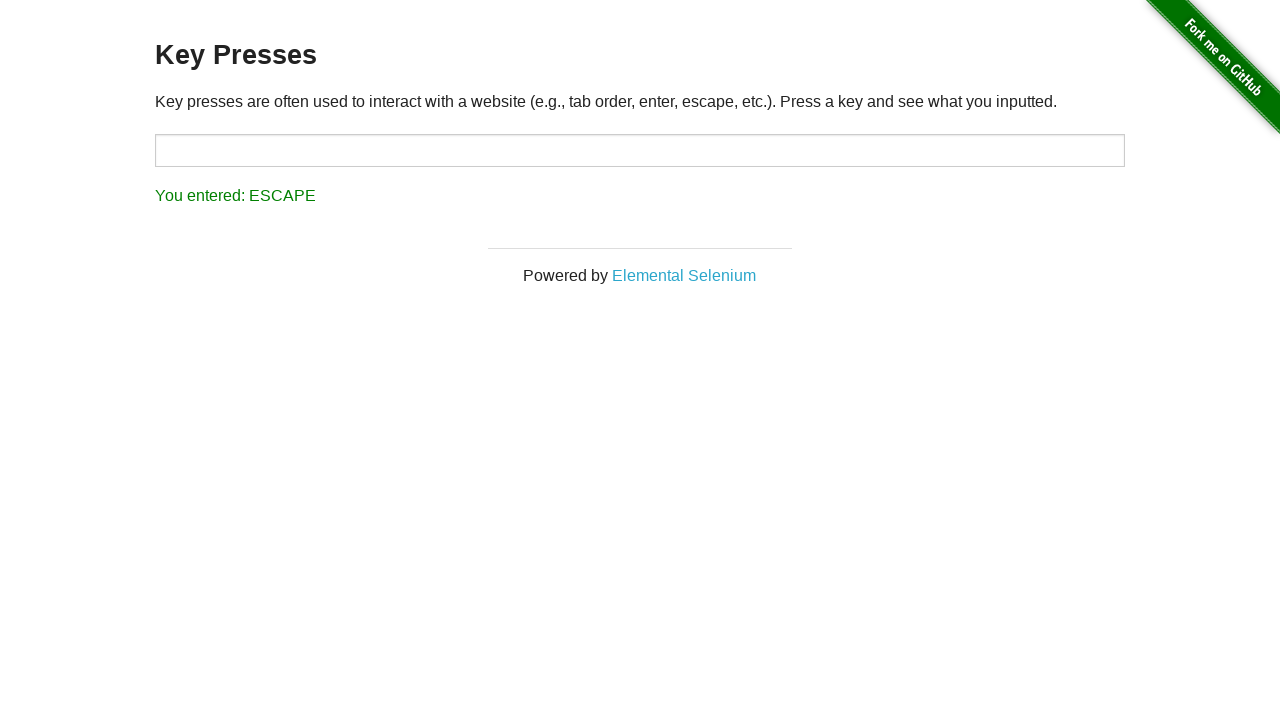

Clicked on the input field at (640, 150) on input
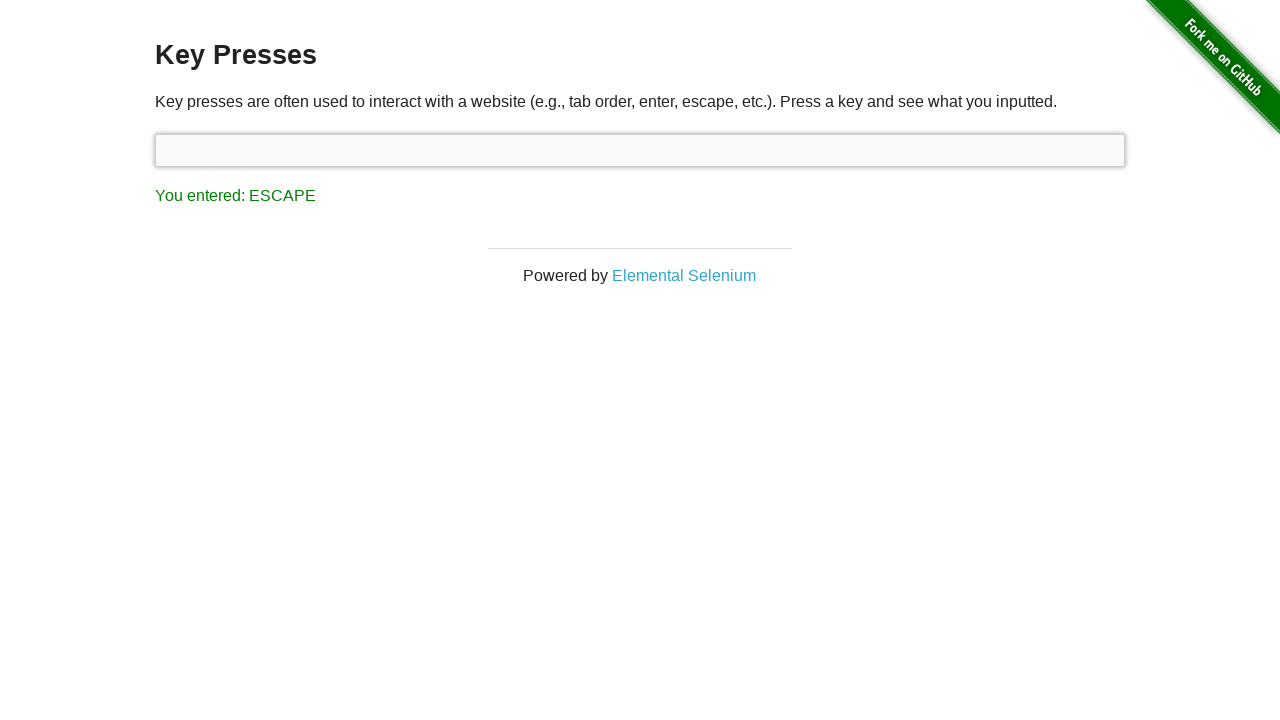

Typed initial text 'one does not simply exit vim'
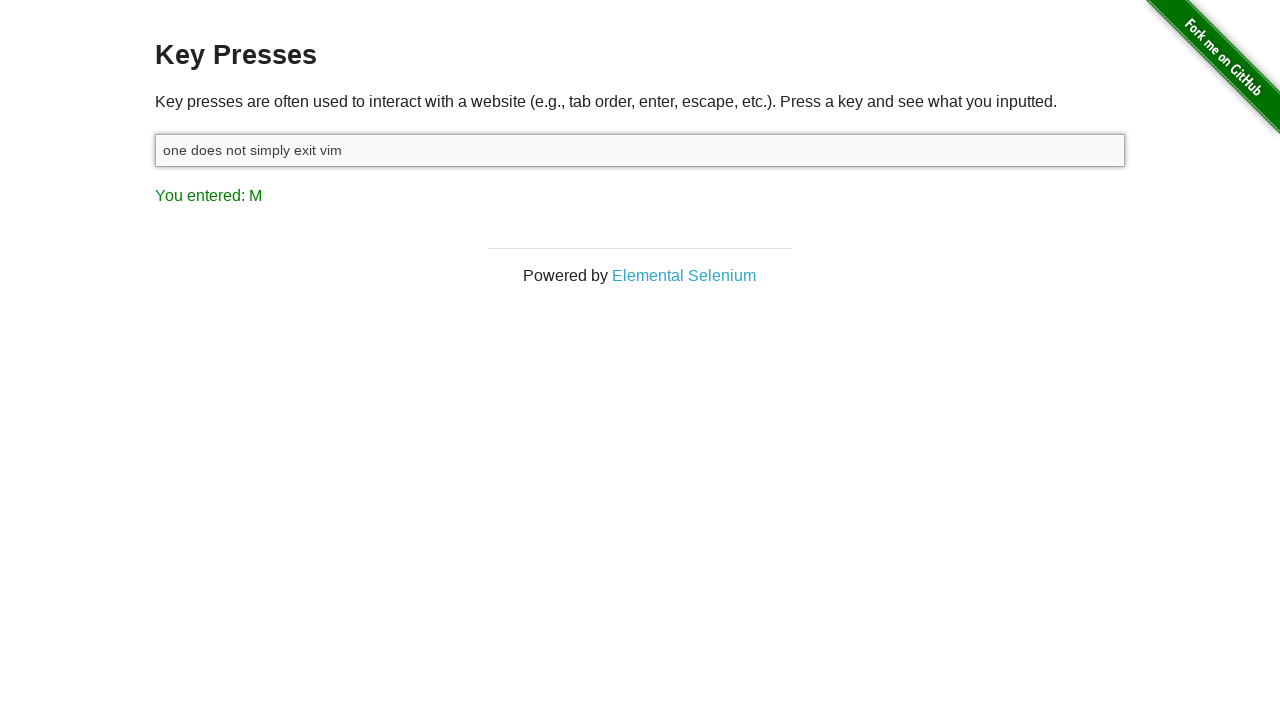

Held Shift key down to begin text selection
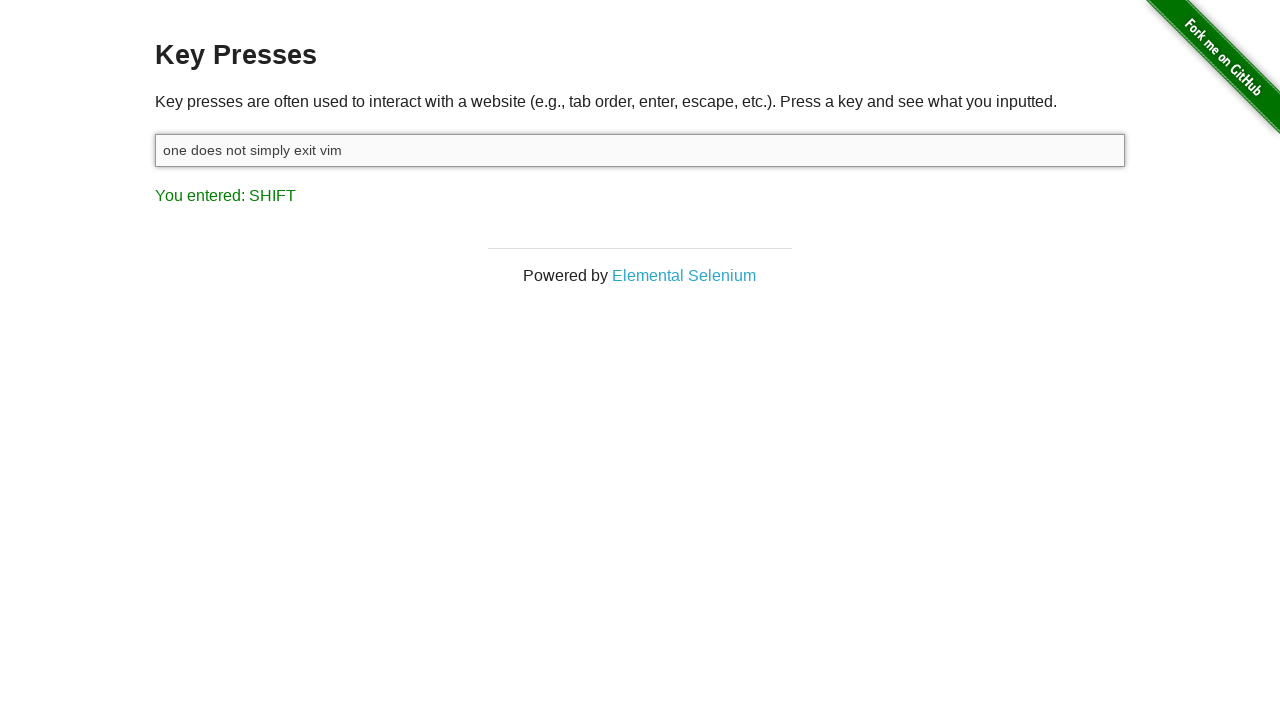

Pressed ArrowLeft while Shift held to select text
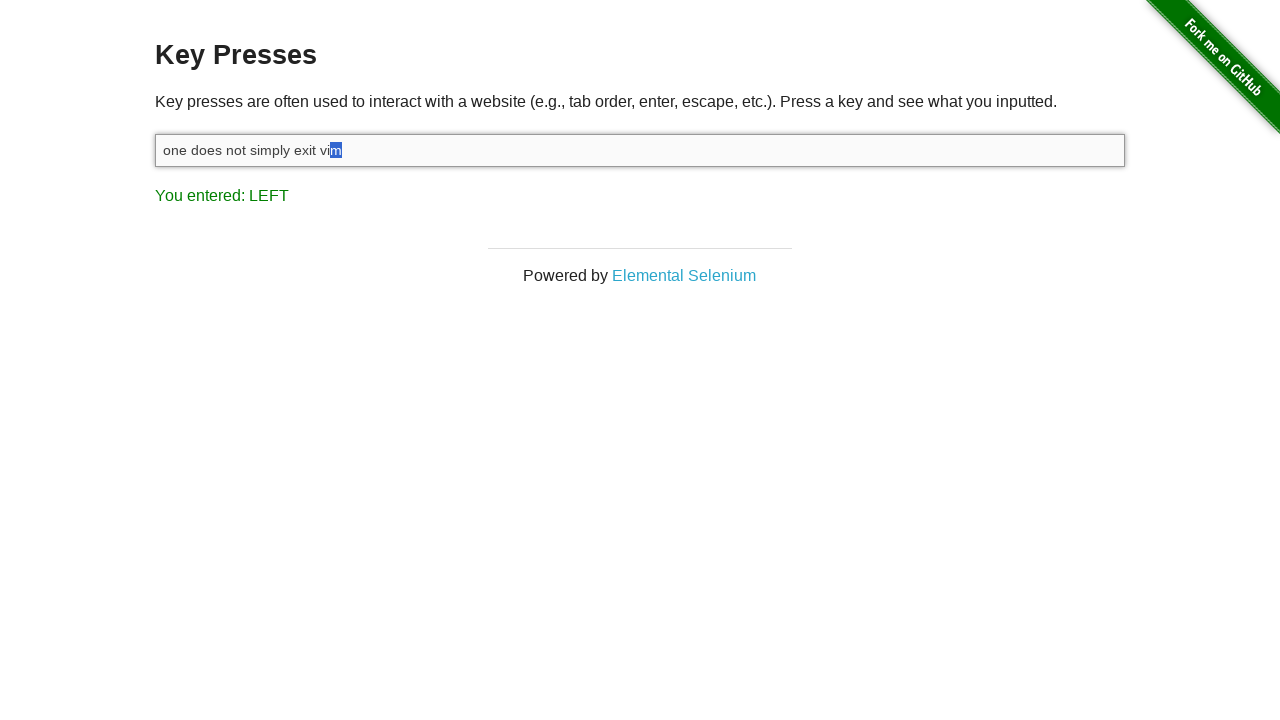

Pressed ArrowLeft while Shift held to select text
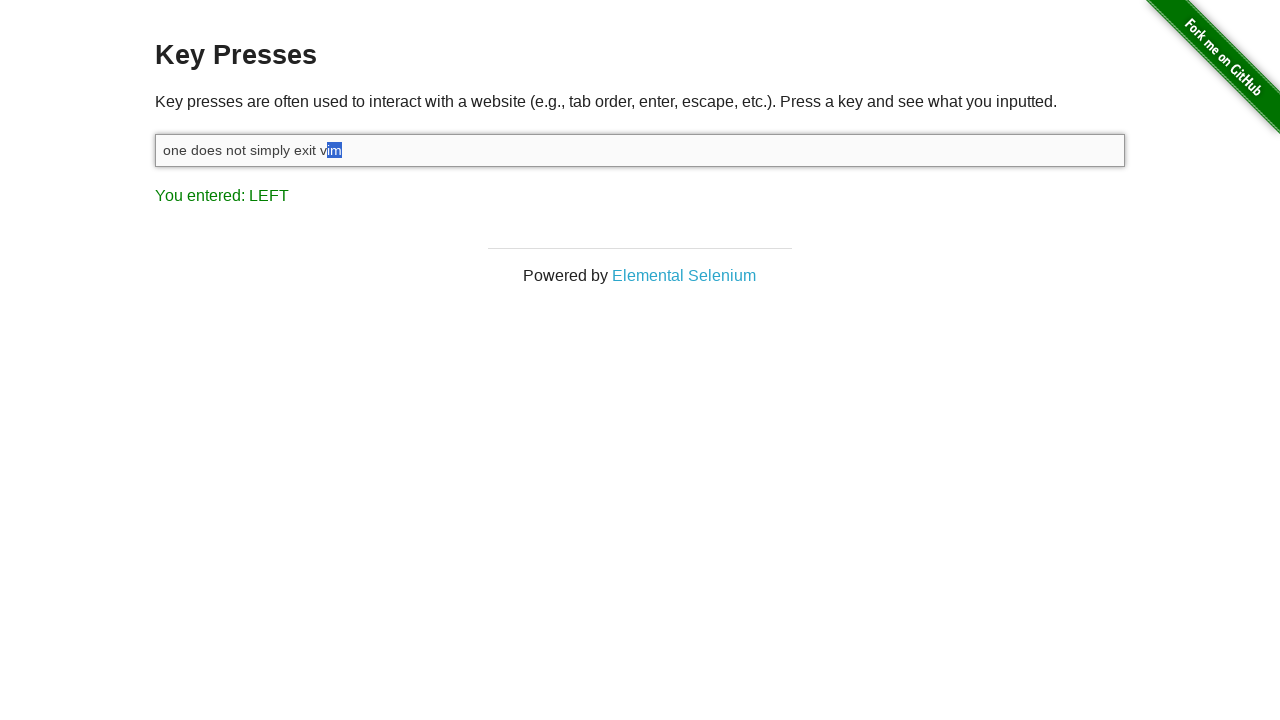

Pressed ArrowLeft while Shift held to select text
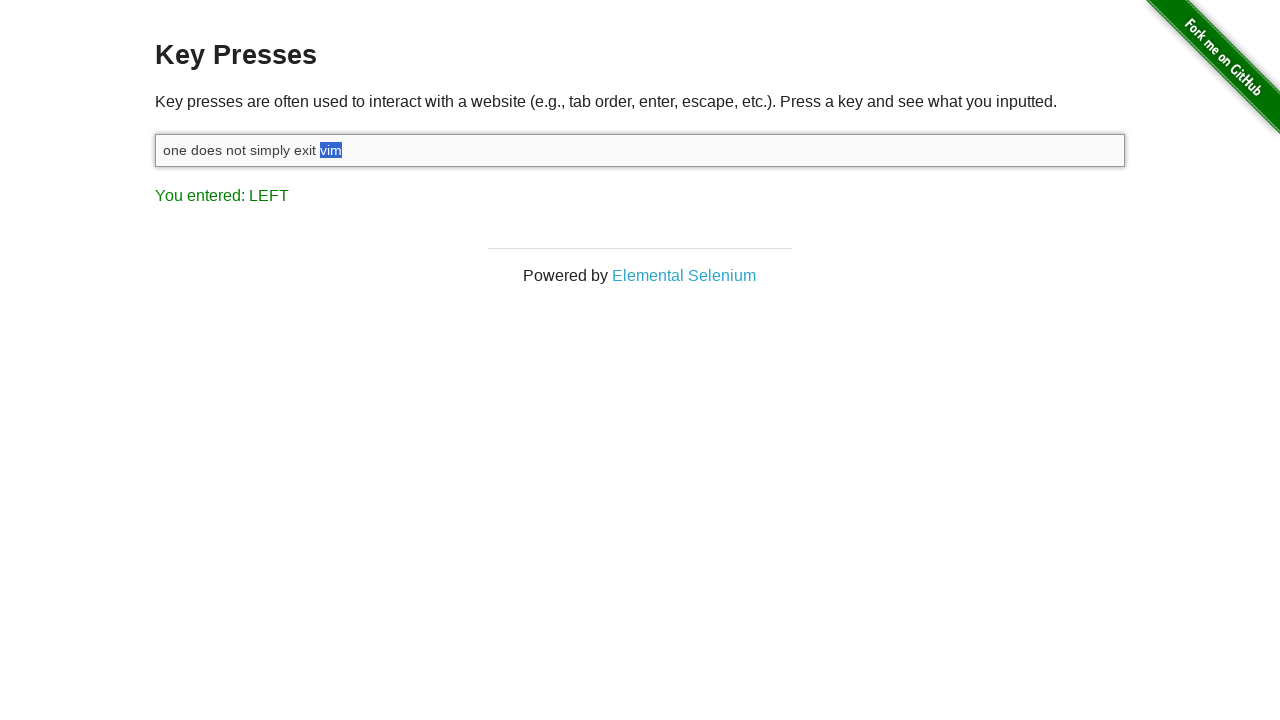

Pressed ArrowLeft while Shift held to select text
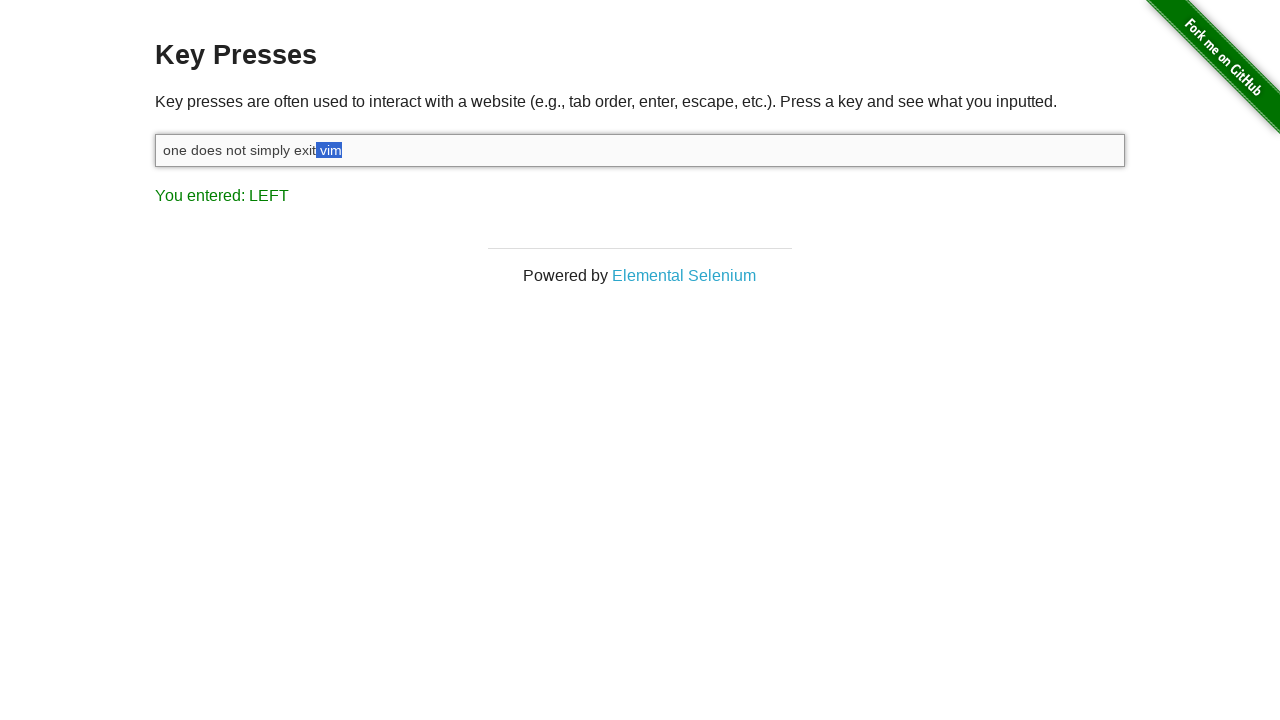

Pressed ArrowLeft while Shift held to select text
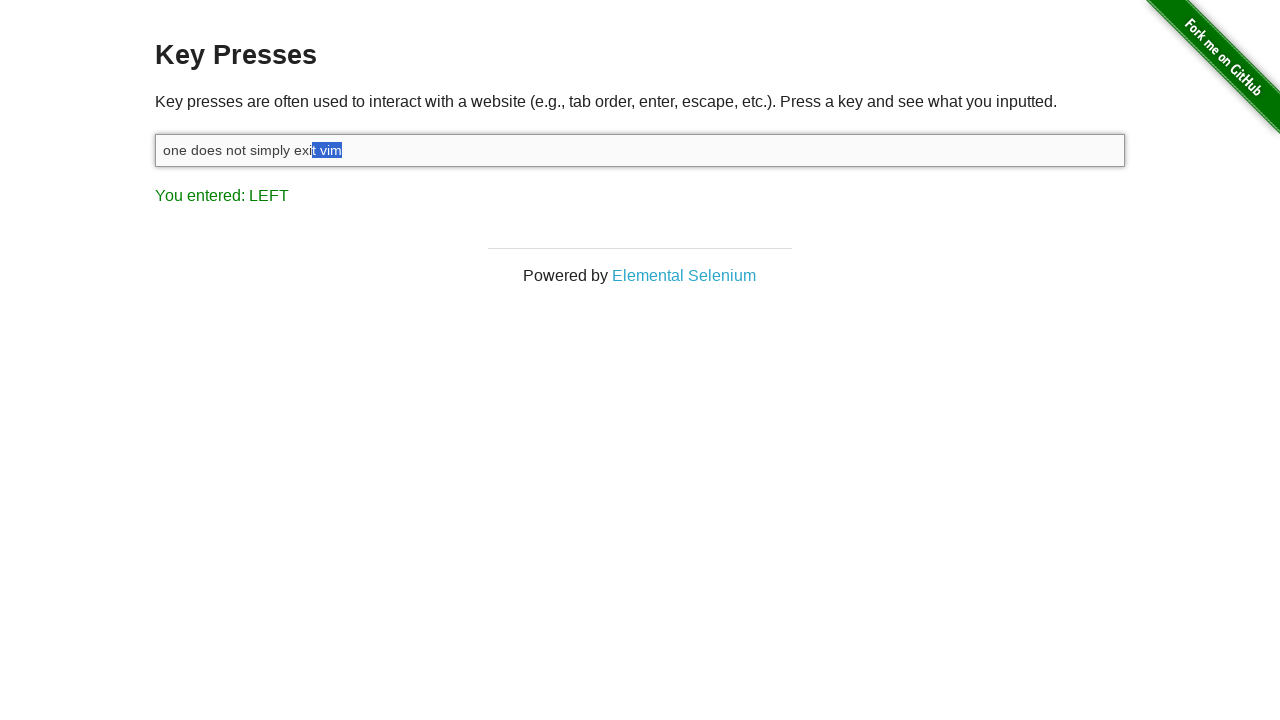

Pressed ArrowLeft while Shift held to select text
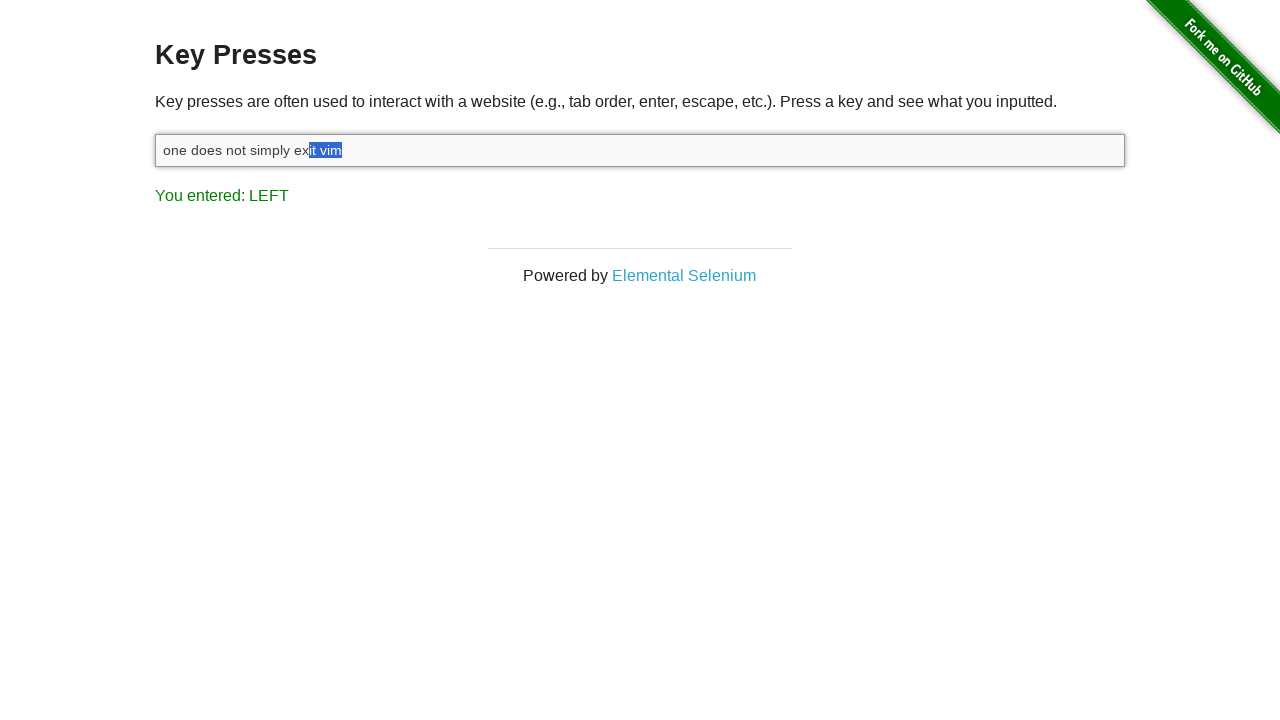

Pressed ArrowLeft while Shift held to select text
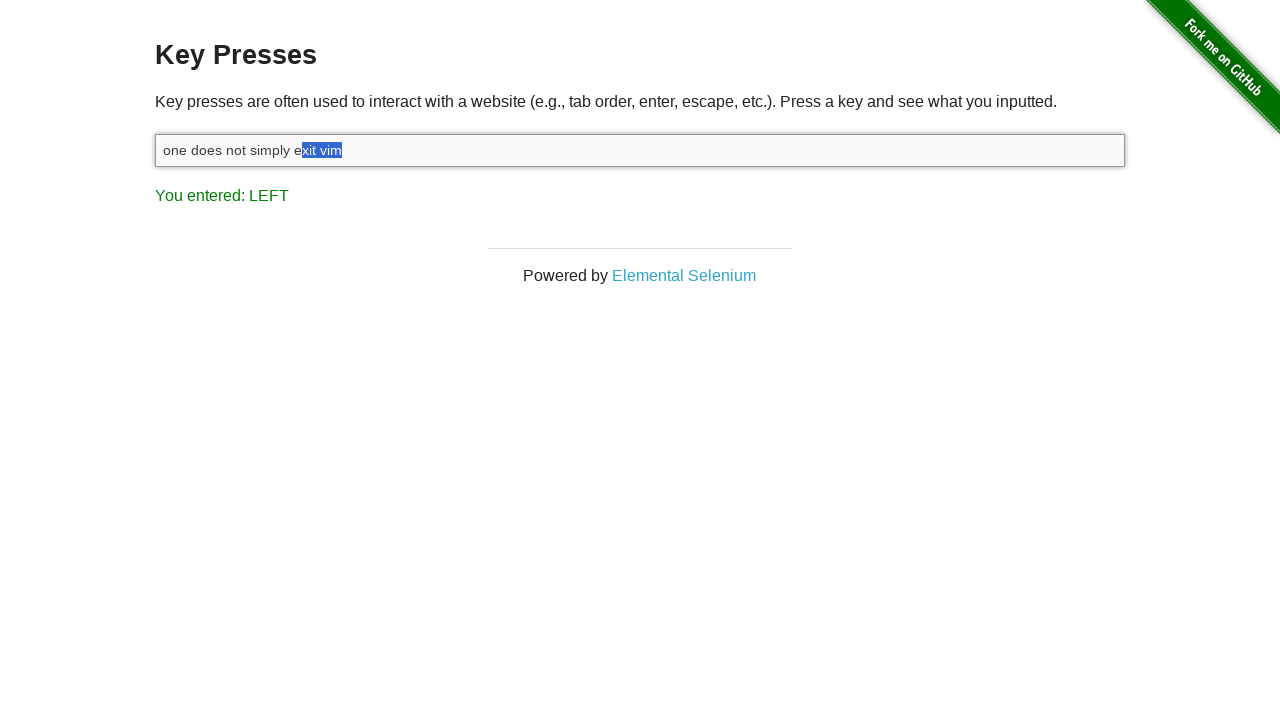

Pressed ArrowLeft while Shift held to select text
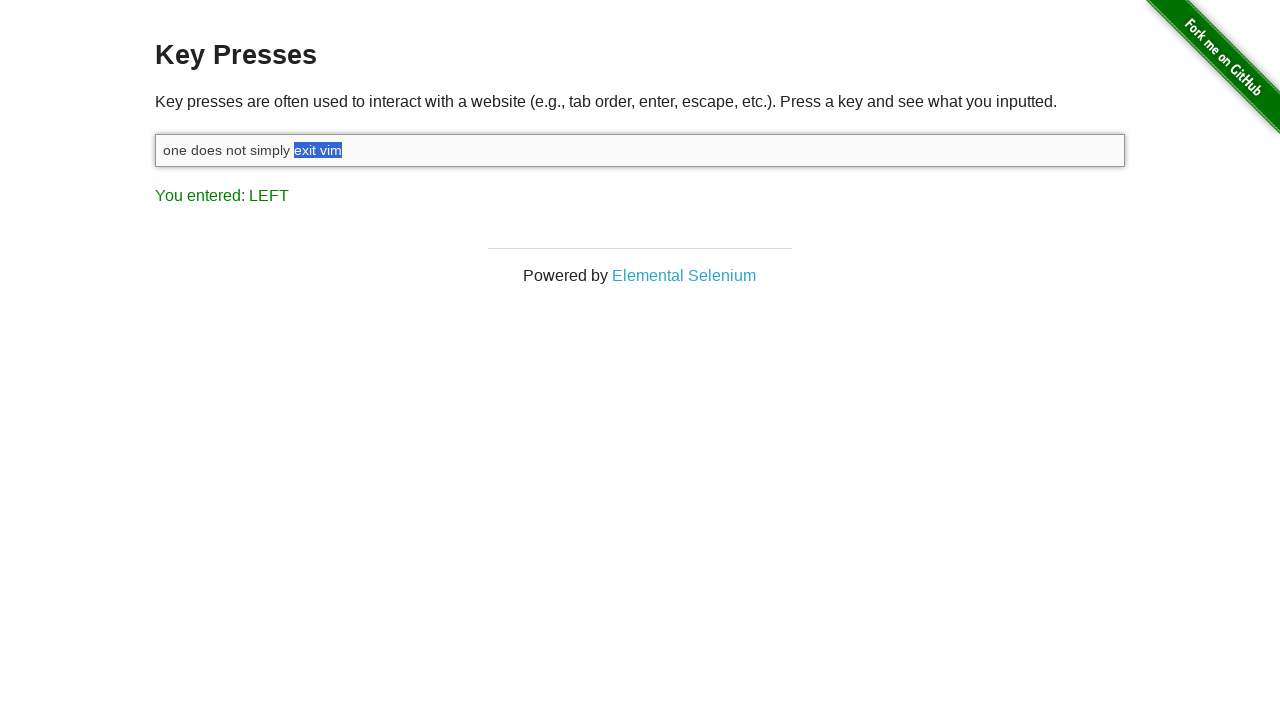

Pressed ArrowLeft while Shift held to select text
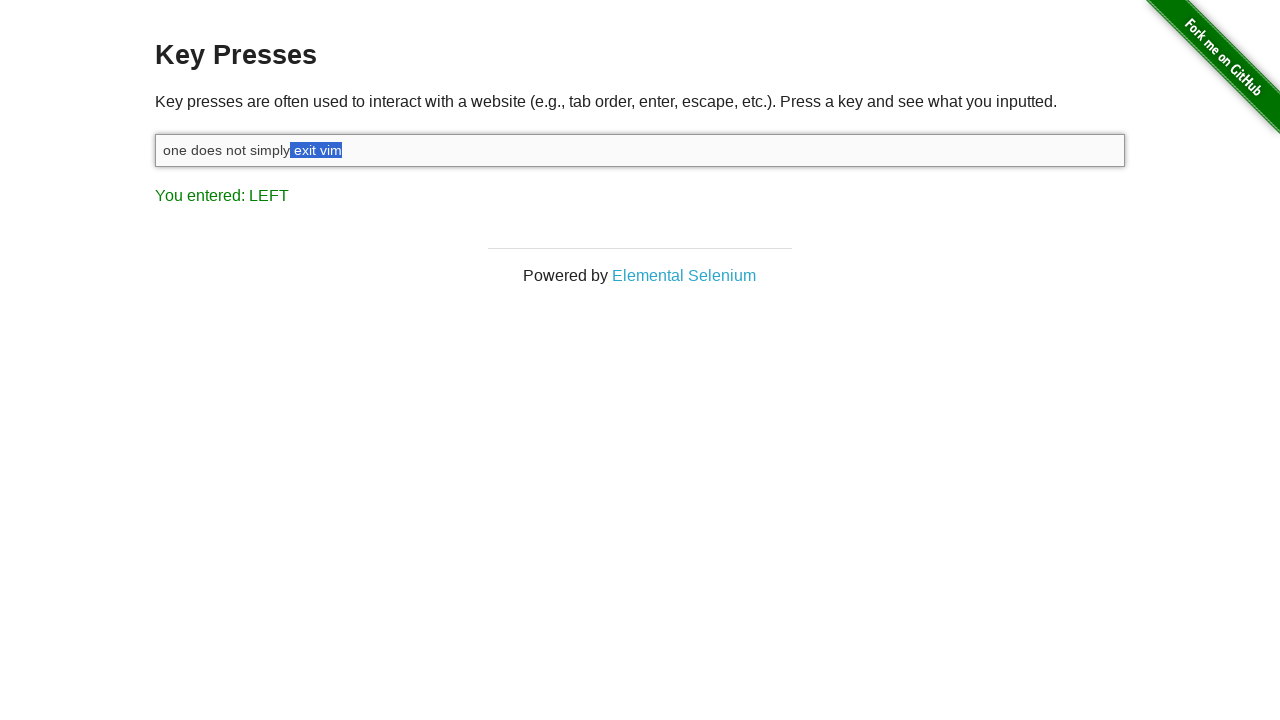

Released Shift key, completed text selection of ' exit vim'
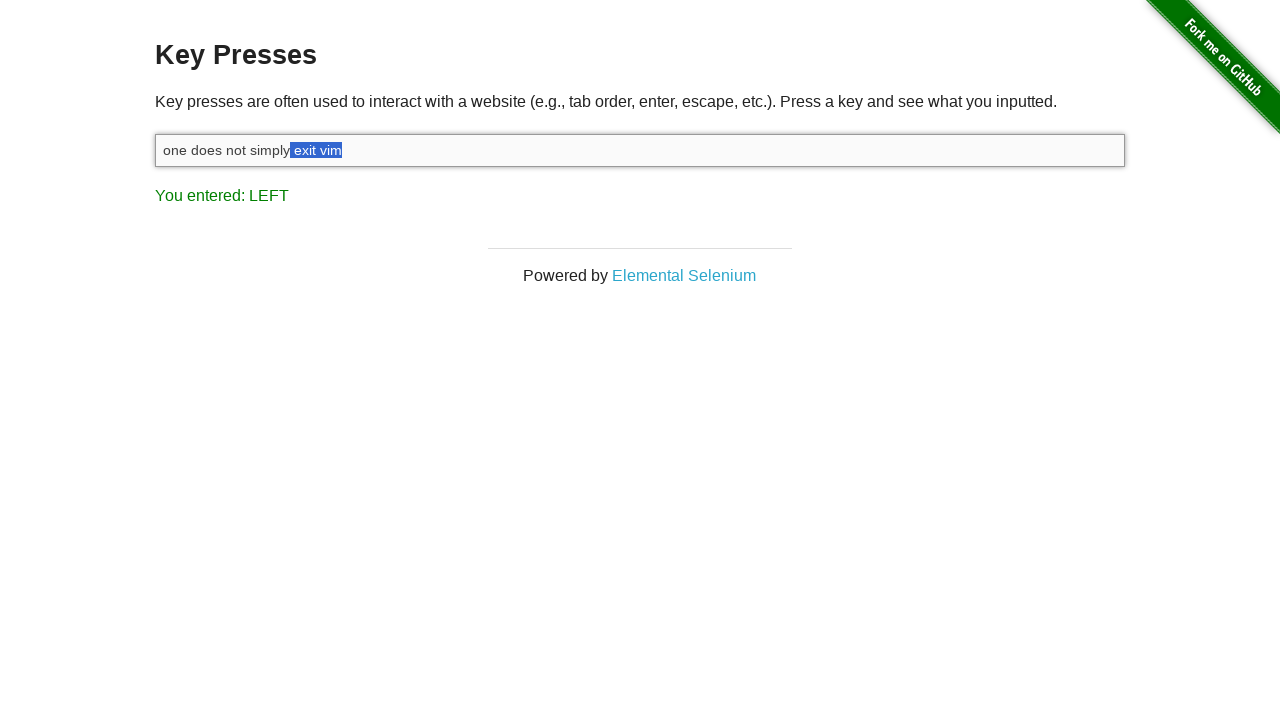

Pressed Backspace to delete selected text
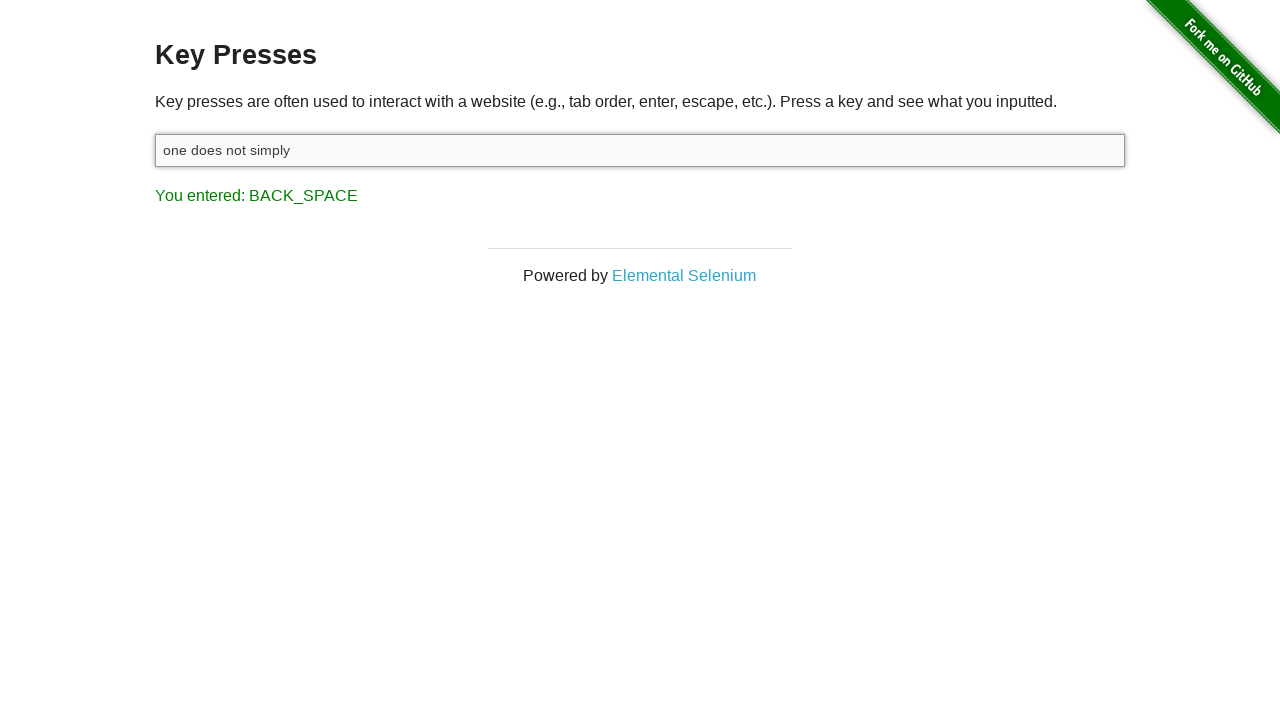

Typed replacement text ' walk into mordor' with 12ms delay between characters
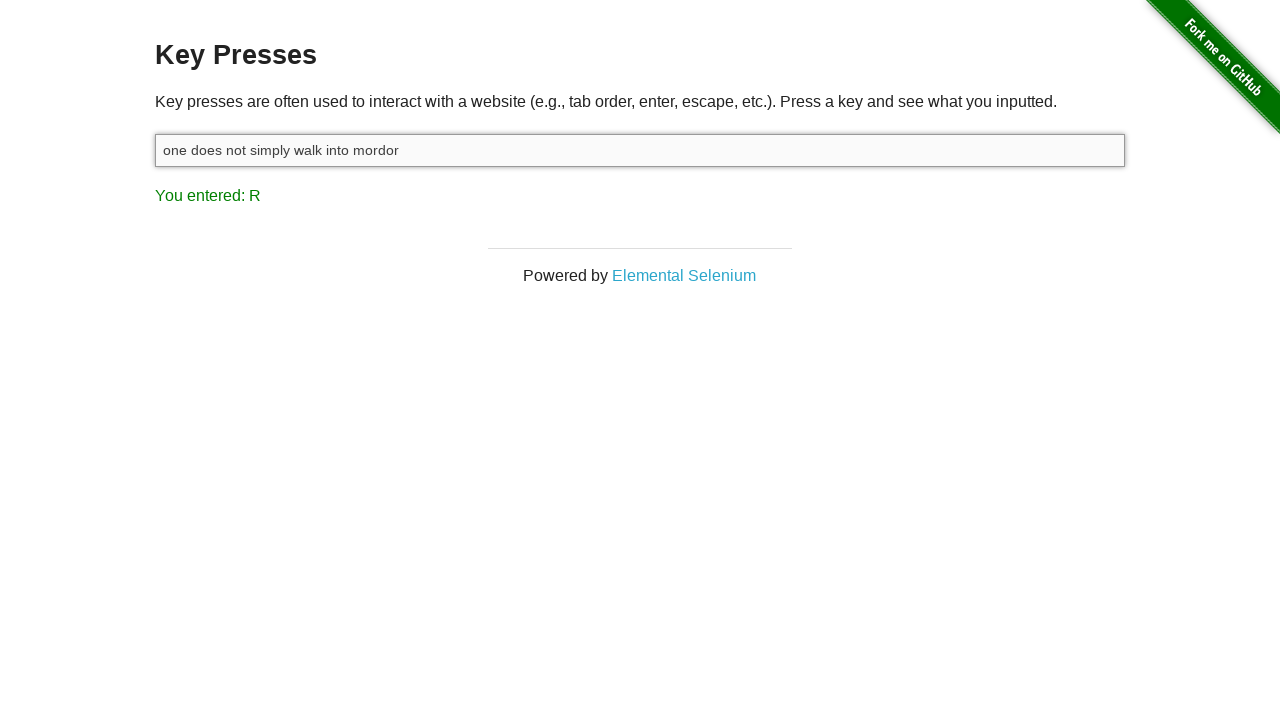

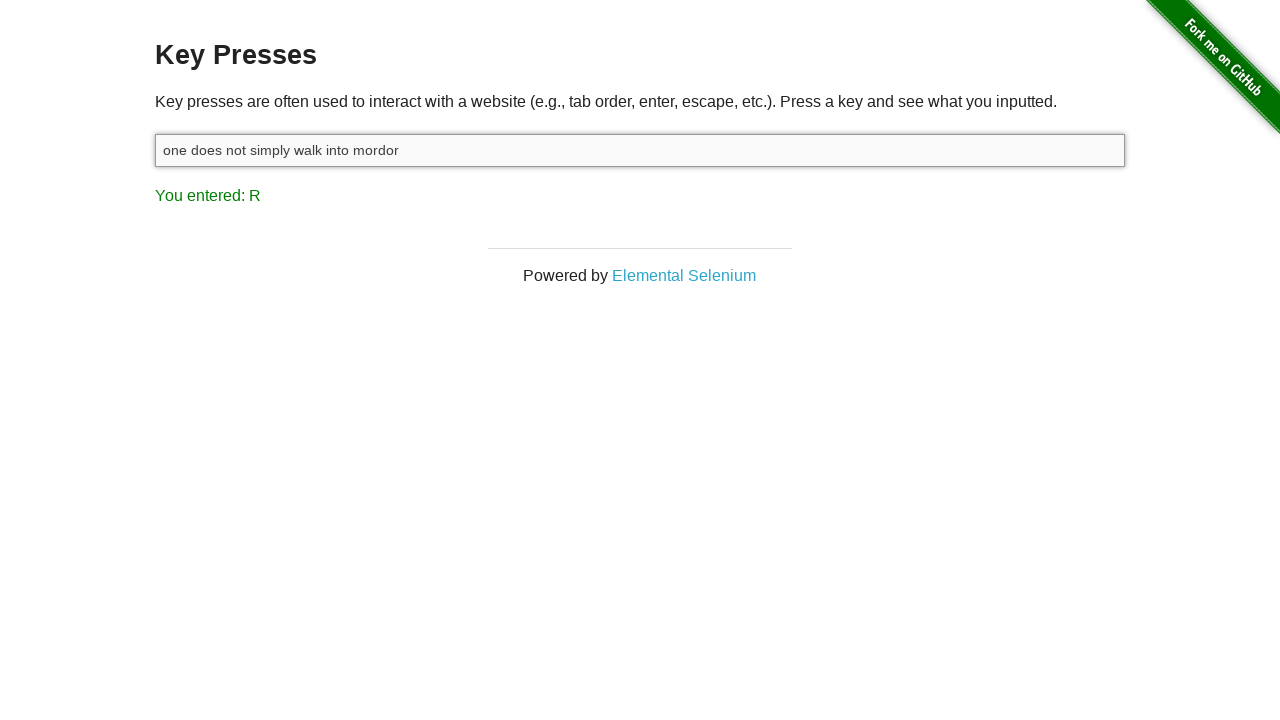